Tests number input field by entering digits and using arrow keys to increment/decrement the value

Starting URL: https://the-internet.herokuapp.com/inputs

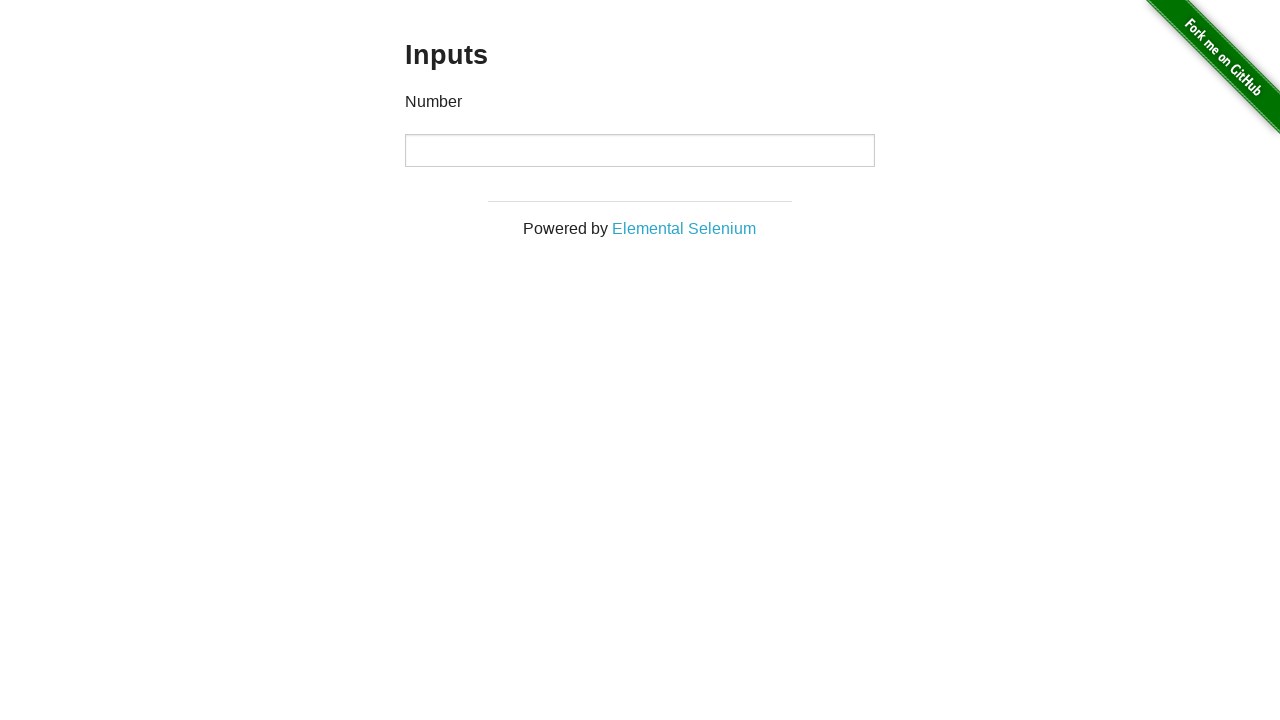

Clicked on the number input field at (640, 150) on input
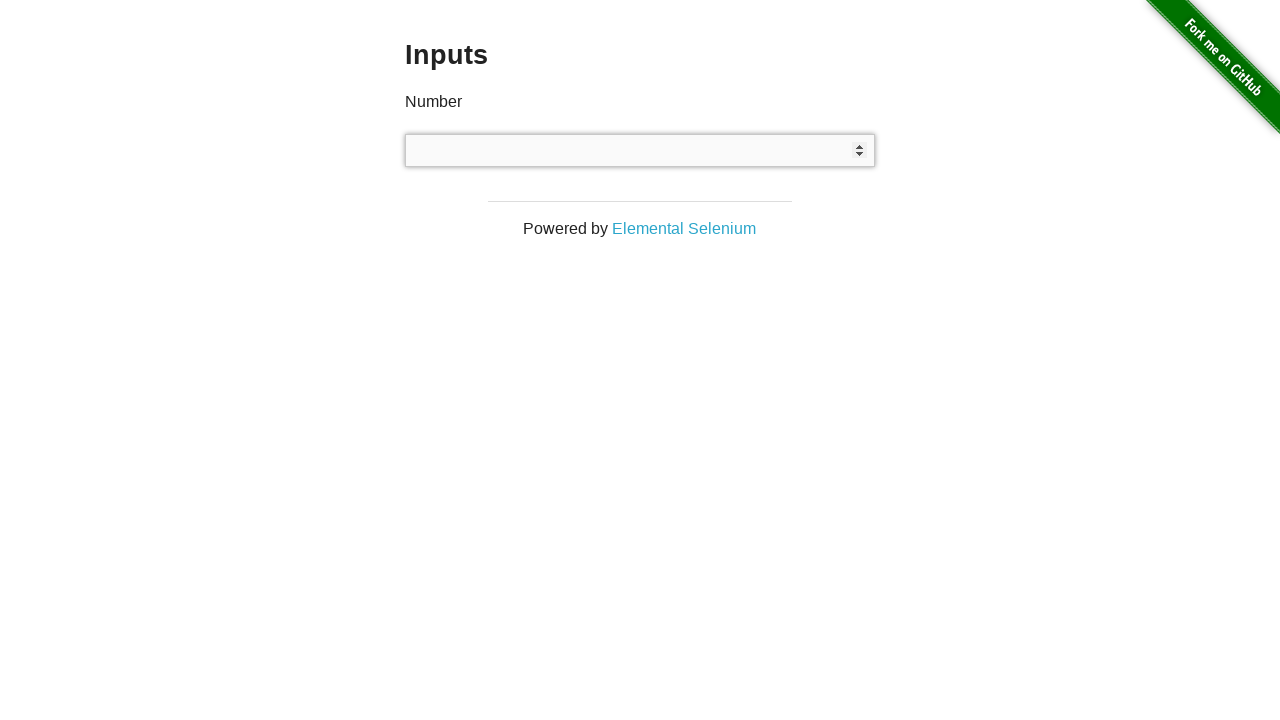

Typed digits '123456' into the input field on input
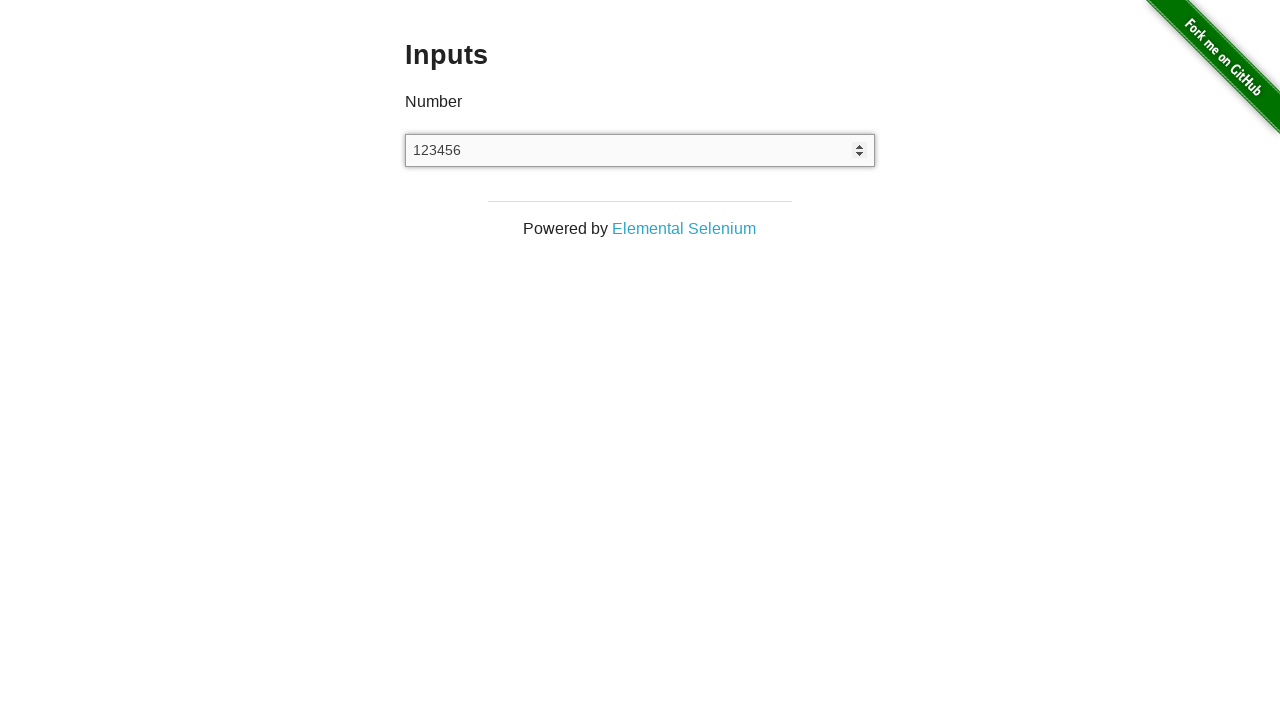

Verified that input value is '123456'
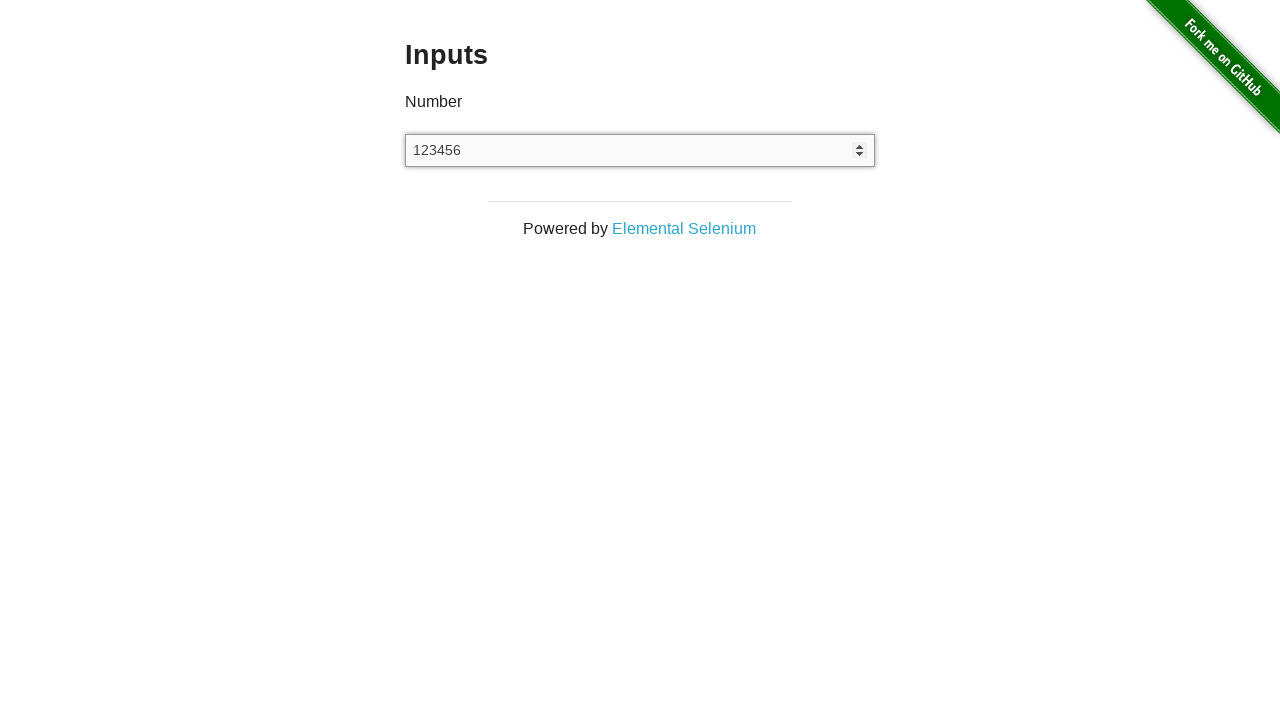

Pressed ArrowUp key (increment by 1)
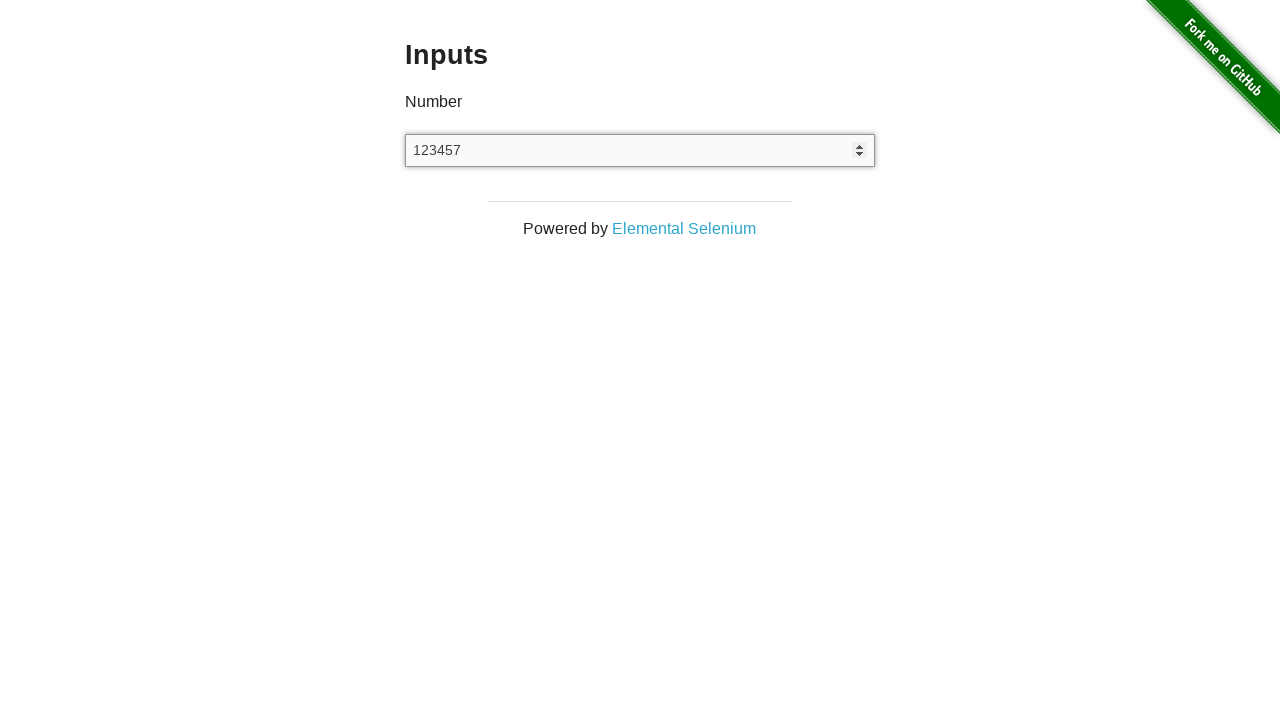

Pressed ArrowUp key (increment by 1)
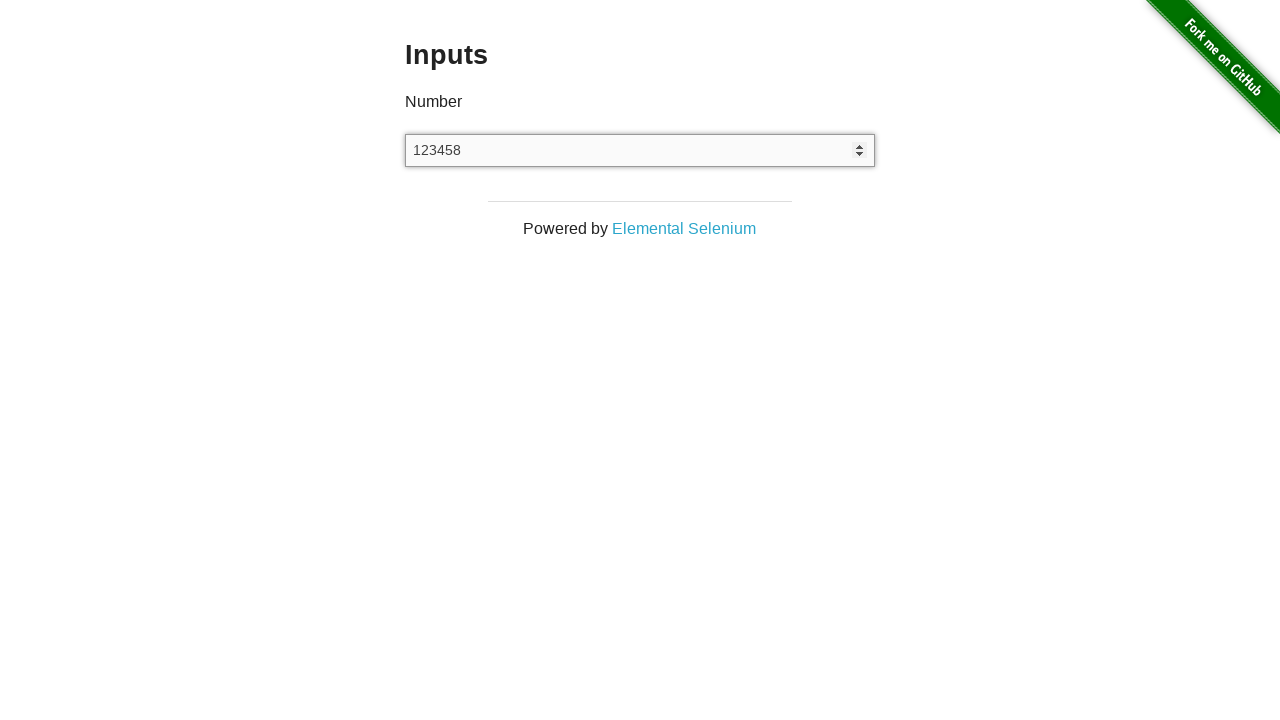

Pressed ArrowUp key (increment by 1)
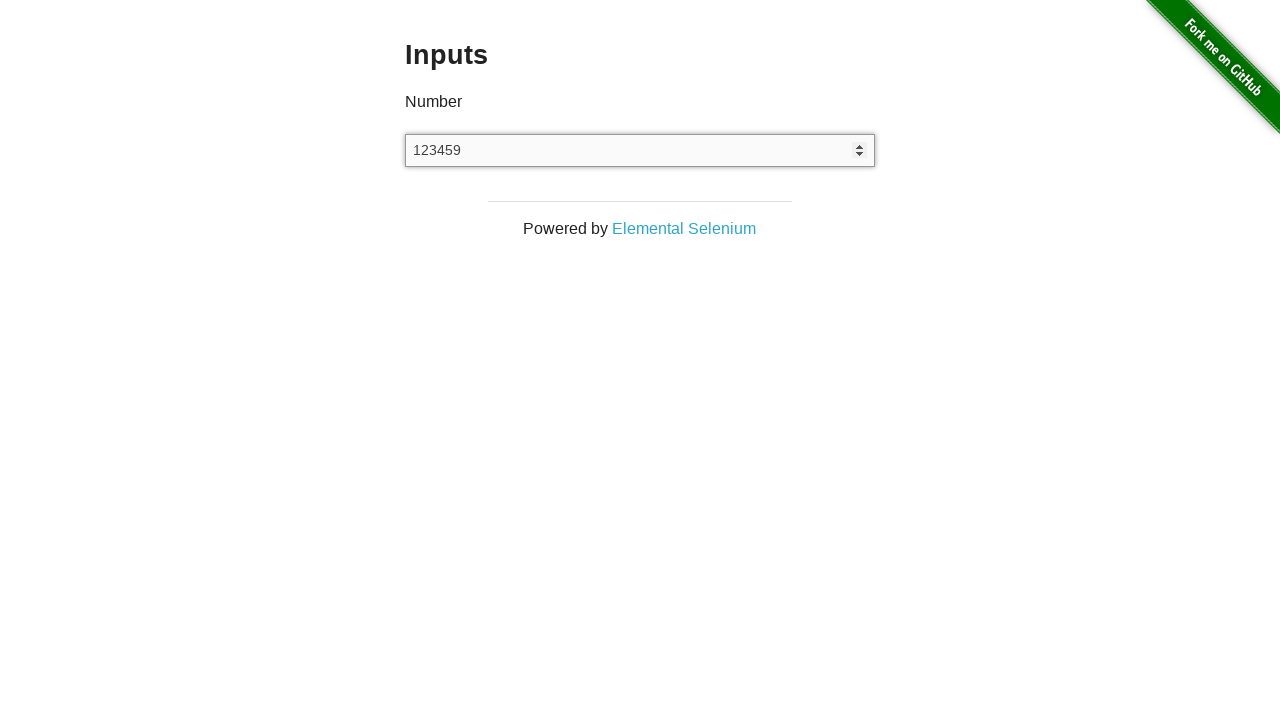

Pressed ArrowDown key (decrement by 1)
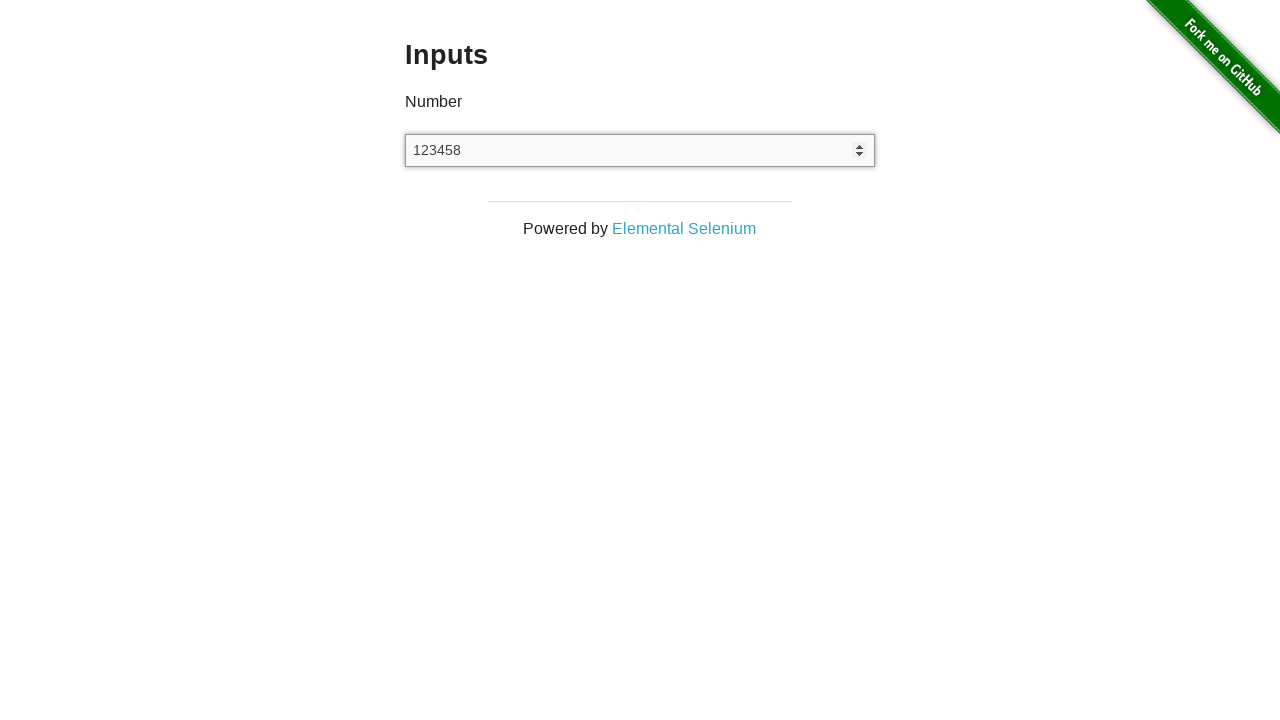

Verified that input value is '123458' after arrow key operations
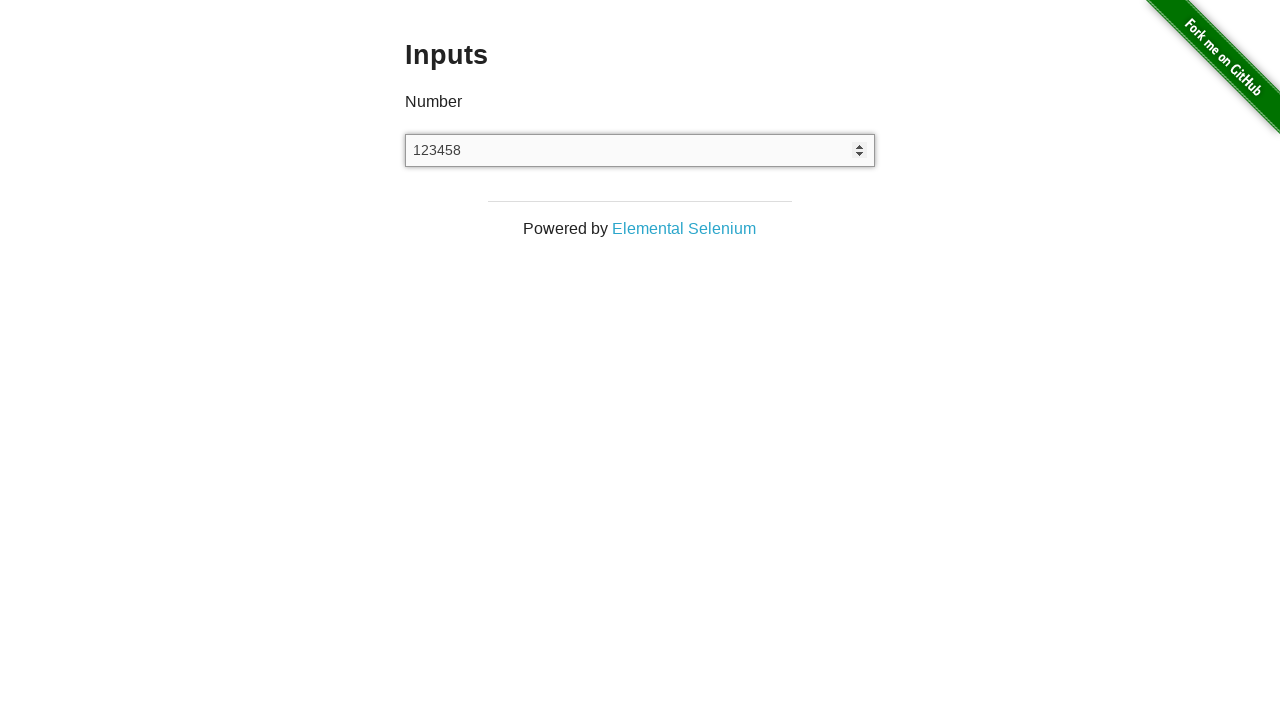

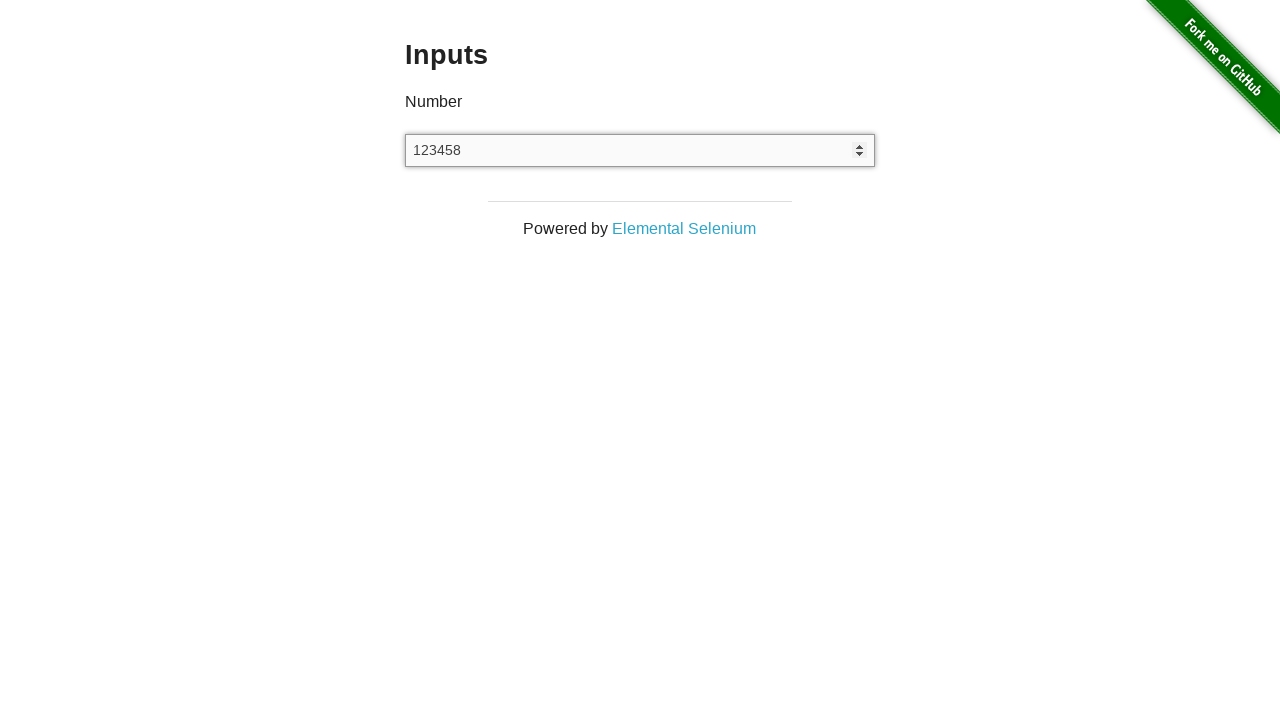